Tests finding and interacting with input field using ID selector, submitting data and verifying the result

Starting URL: https://www.qa-practice.com/elements/input/simple

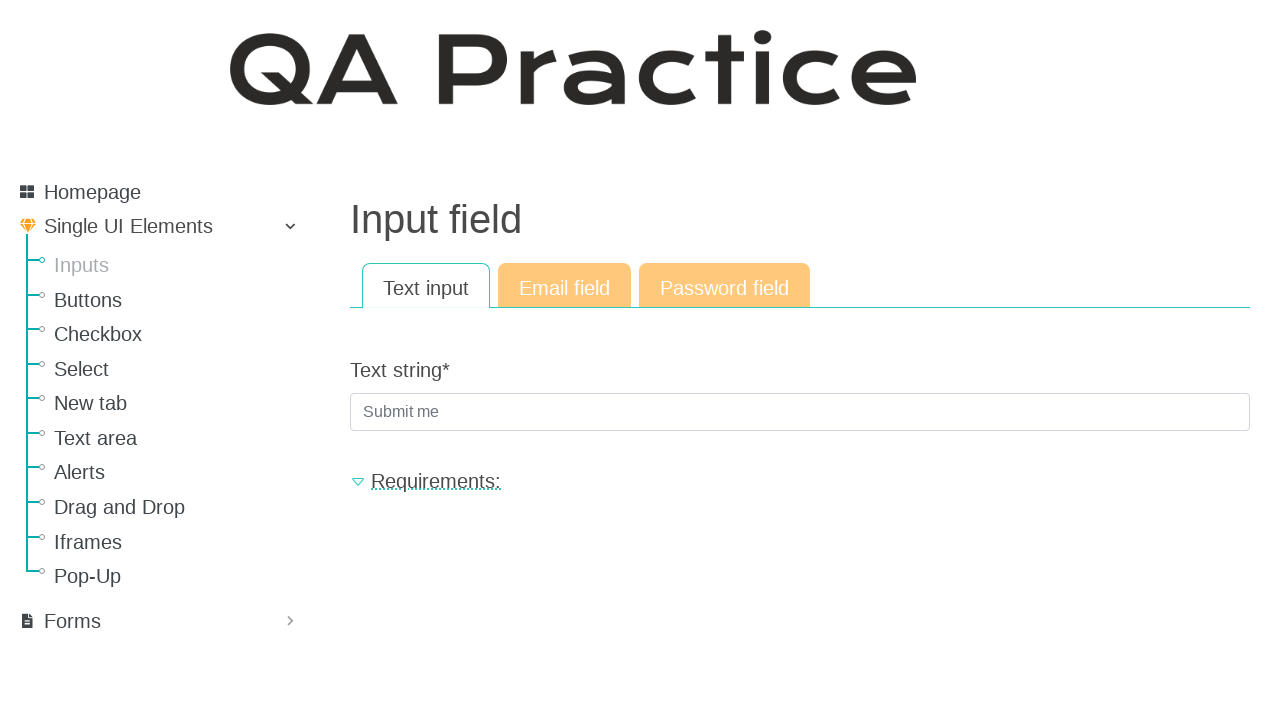

Filled input field with ID 'id_text_string' with text 'Hello' on #id_text_string
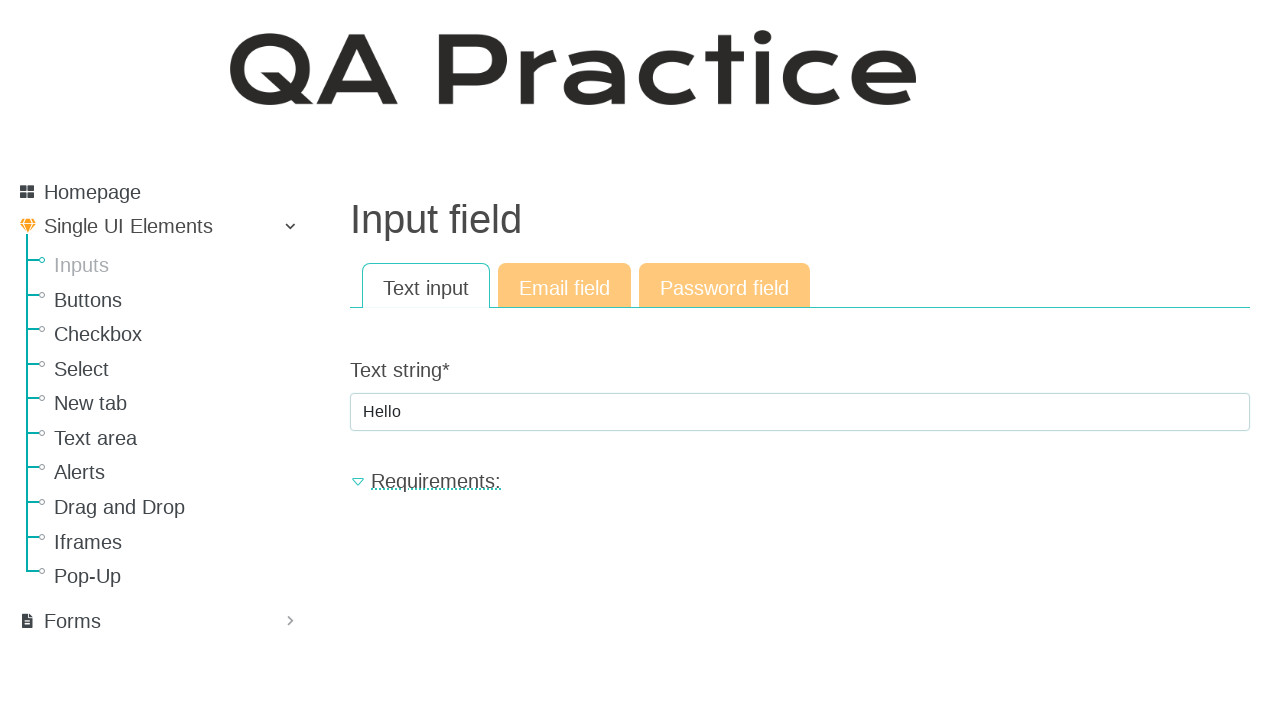

Pressed Enter key to submit the form on #id_text_string
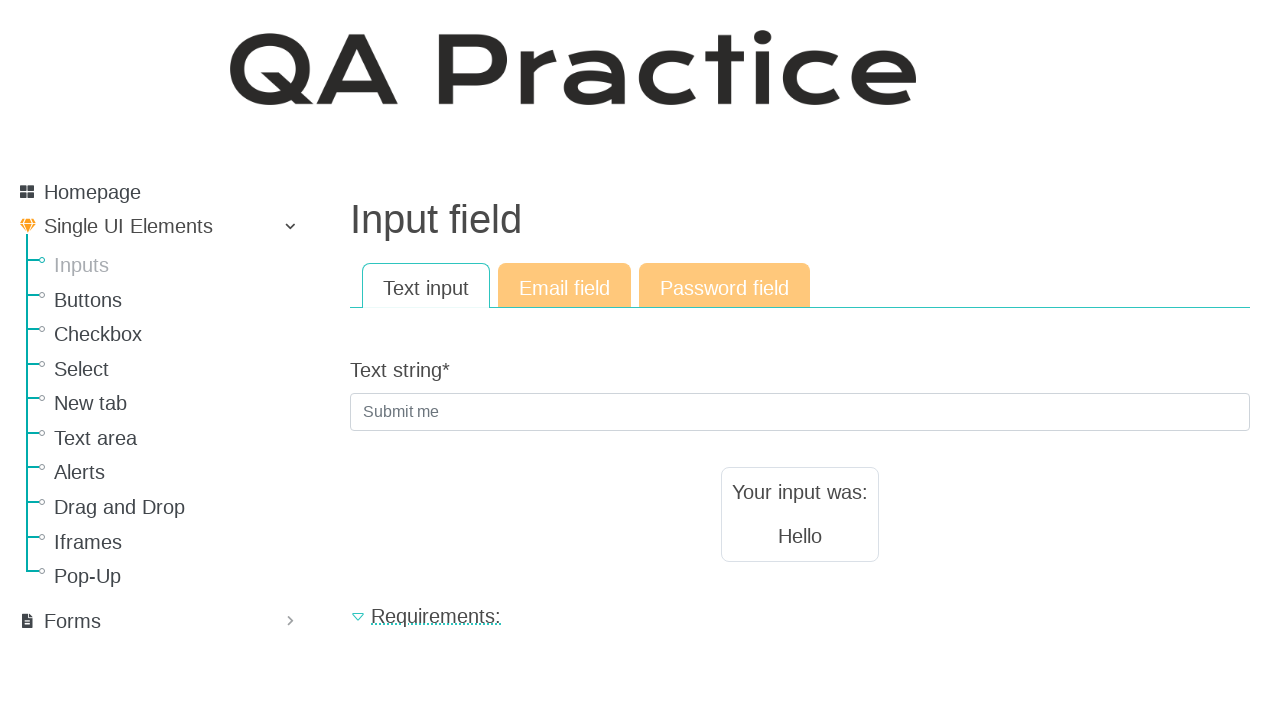

Result text element loaded
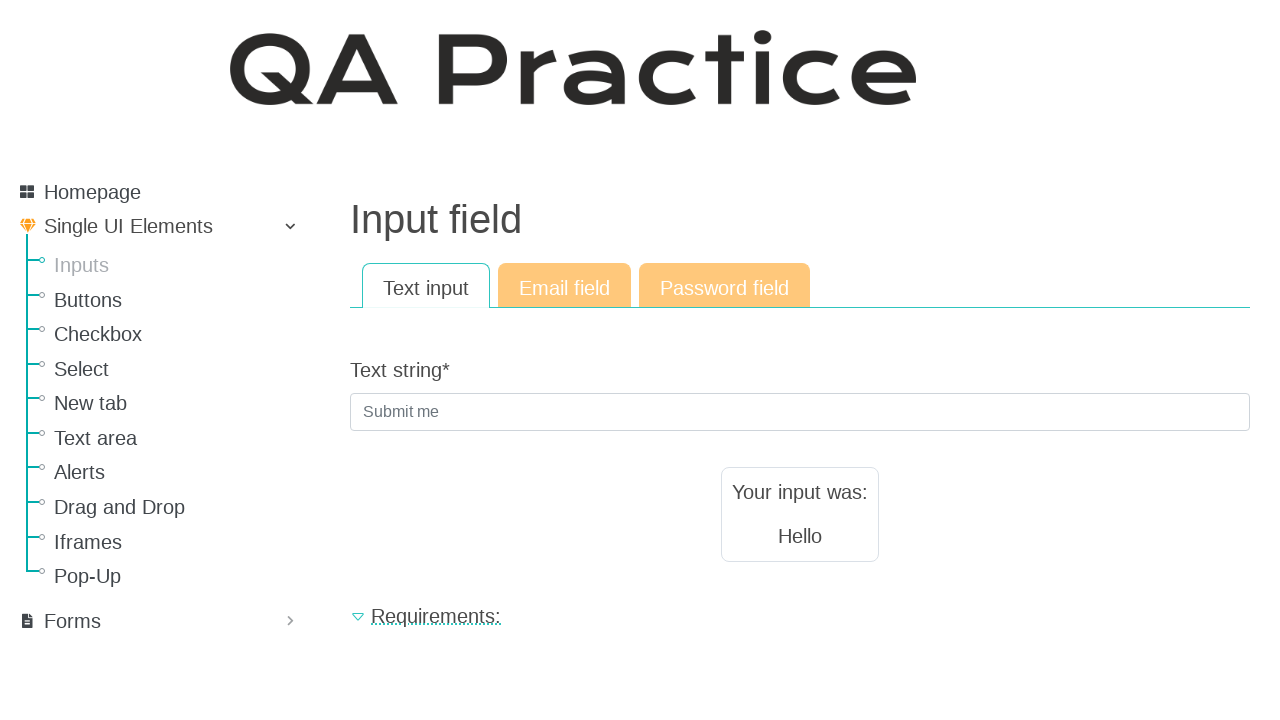

Verified that result text matches 'Hello'
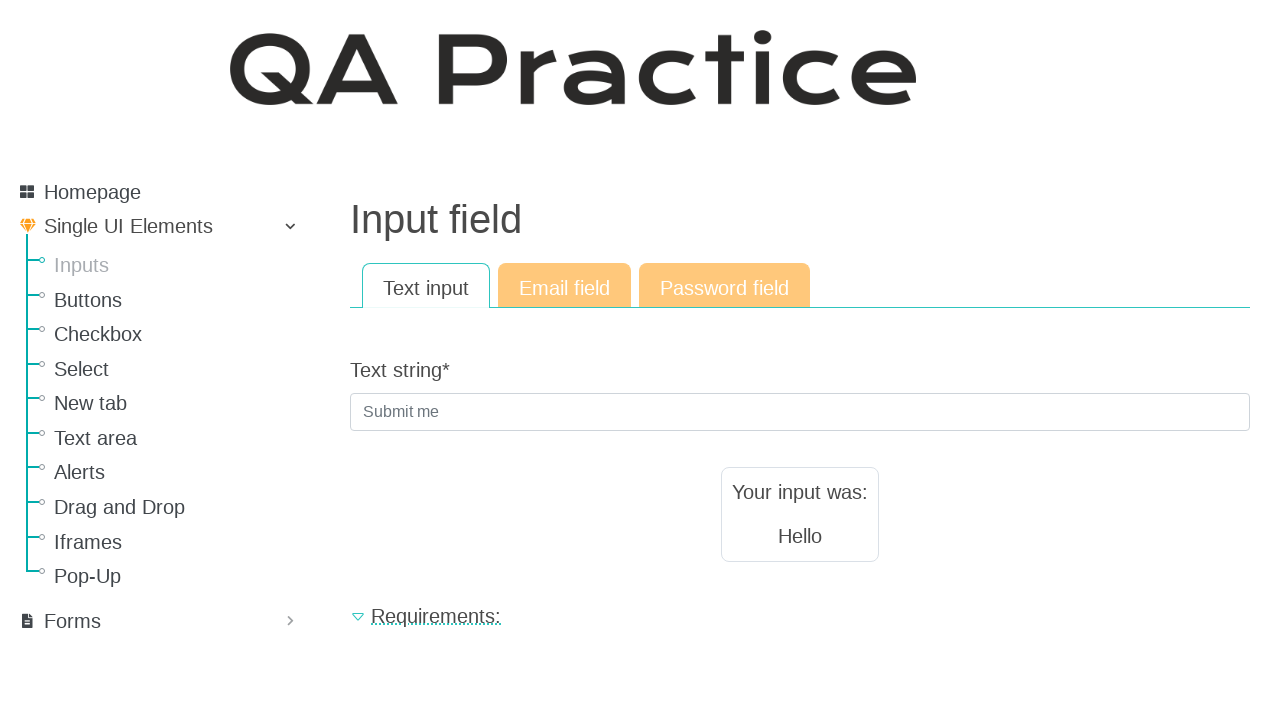

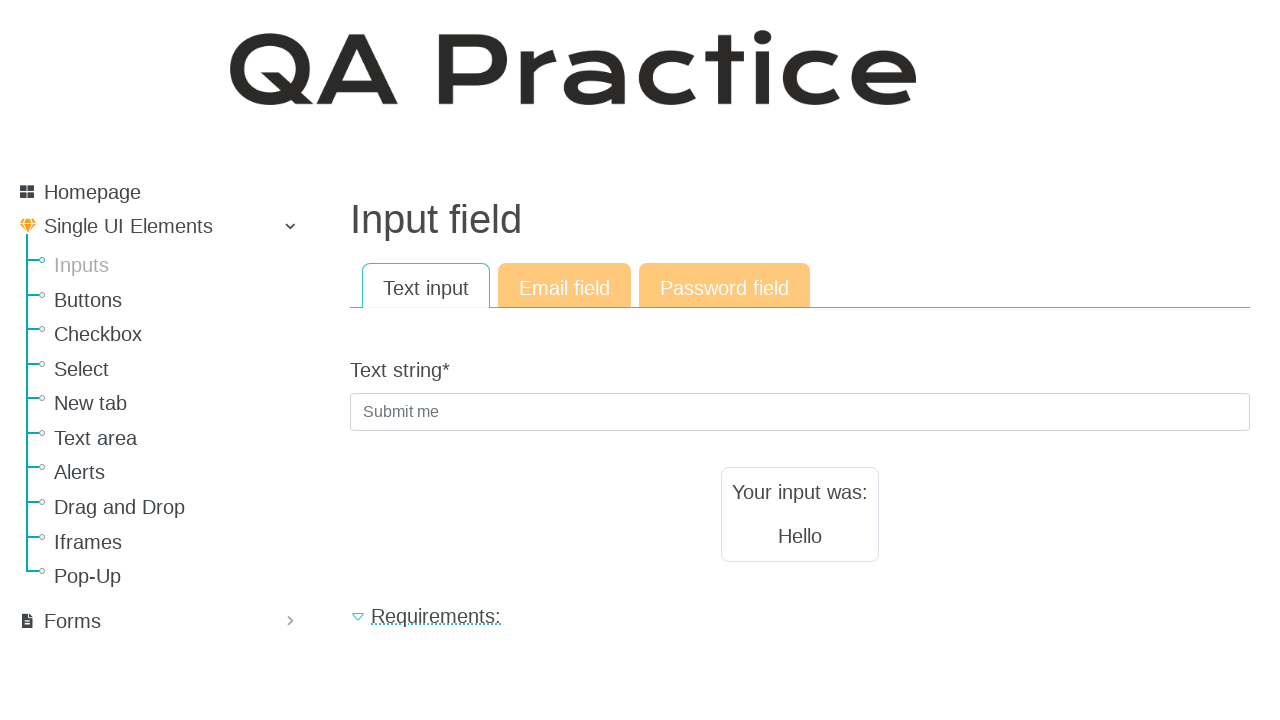